Navigates to the nopCommerce demo site and verifies the page loads by checking the title

Starting URL: https://demo.nopcommerce.com/

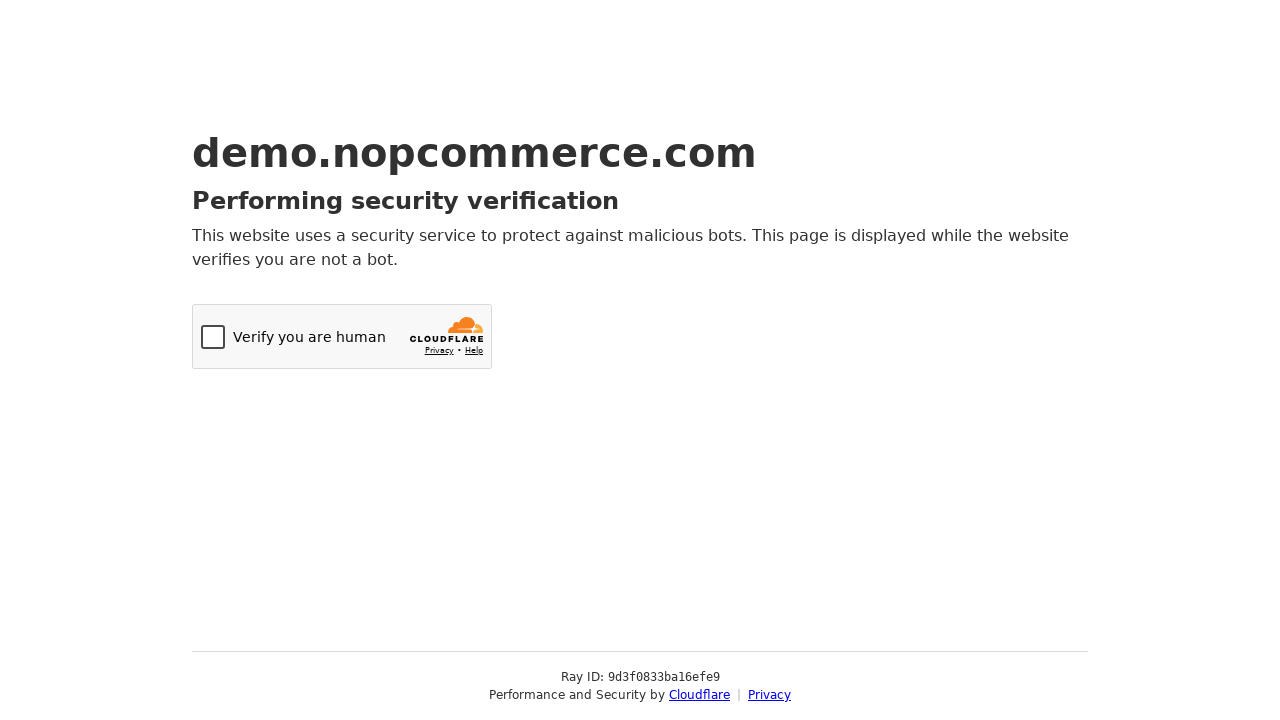

Navigated to nopCommerce demo site at https://demo.nopcommerce.com/
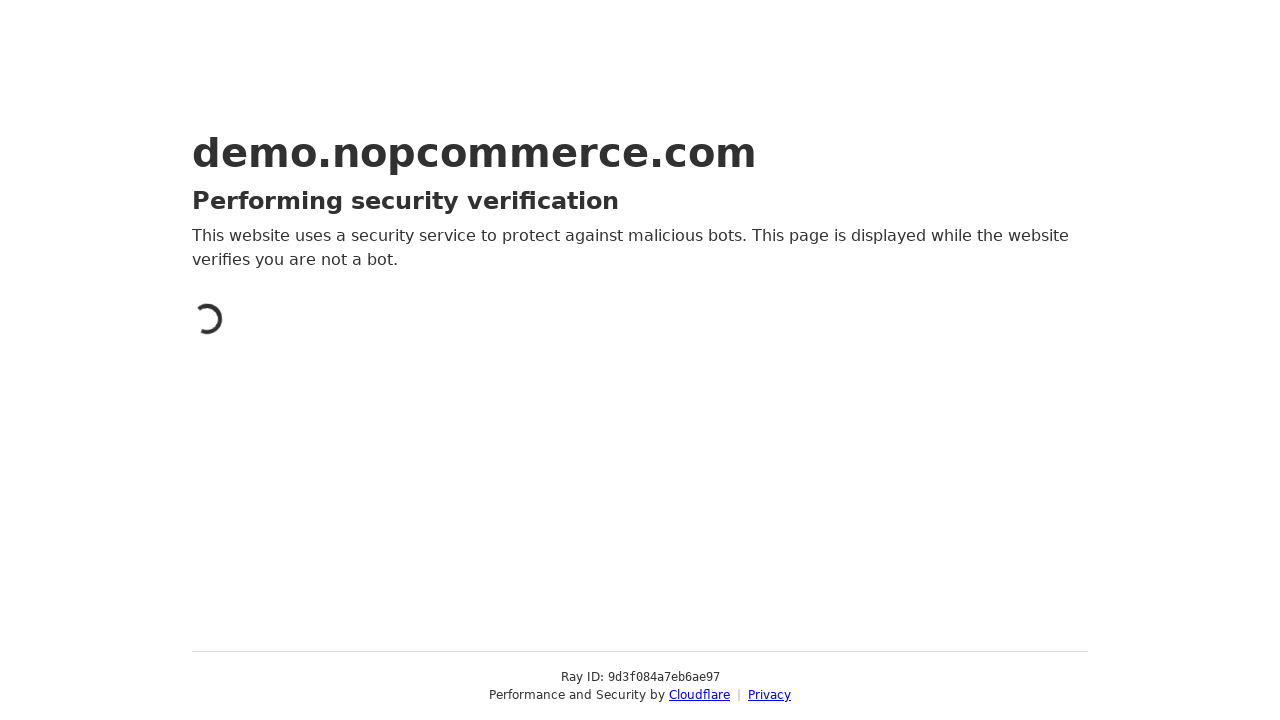

Retrieved page title: Just a moment...
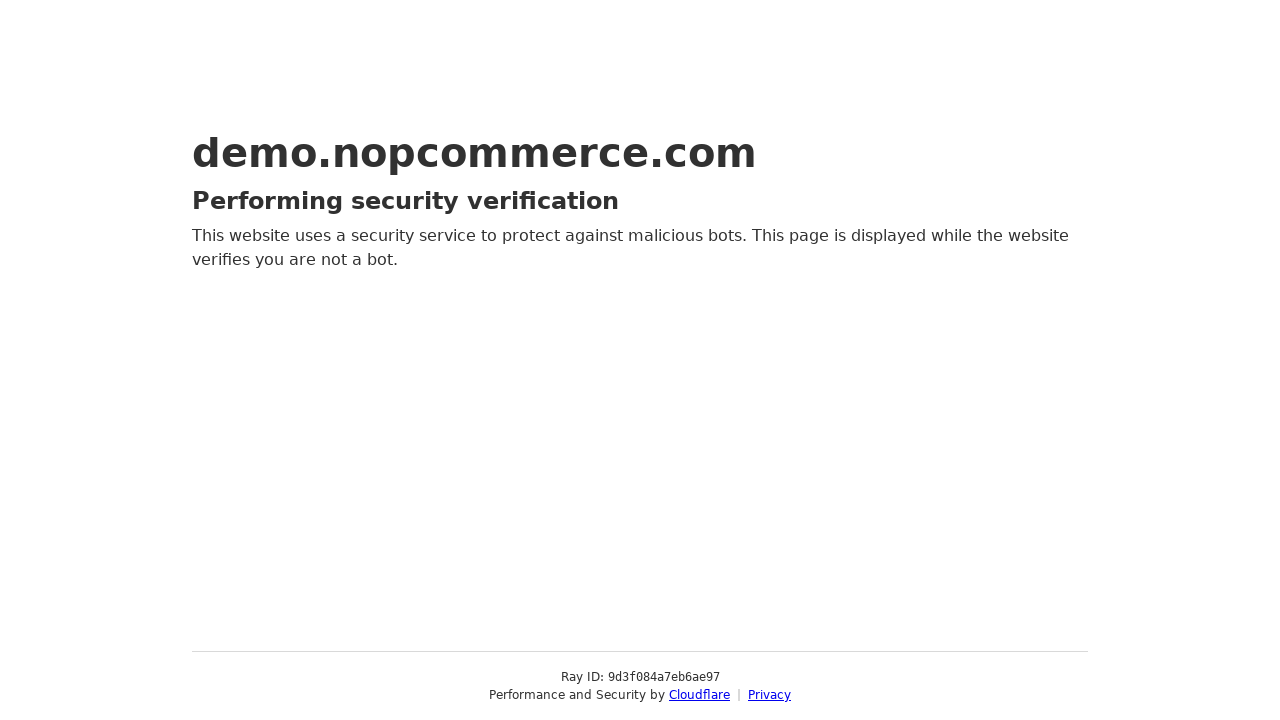

Verified page title is not empty
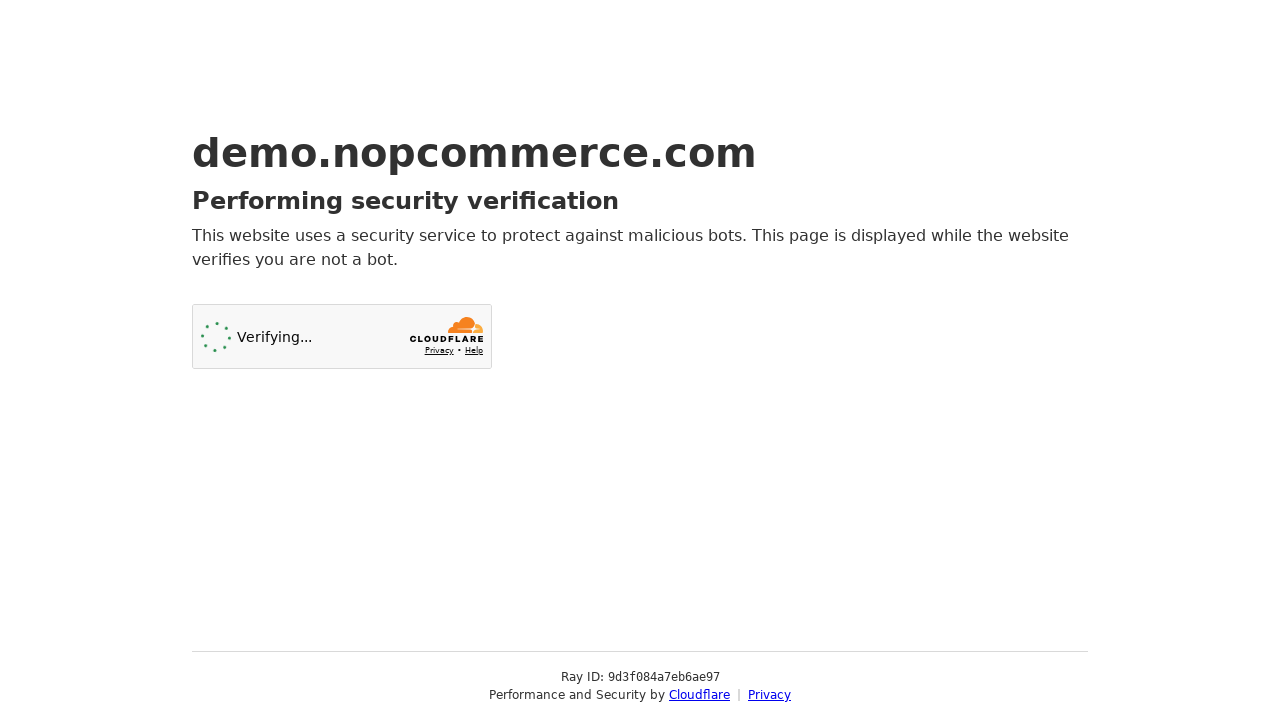

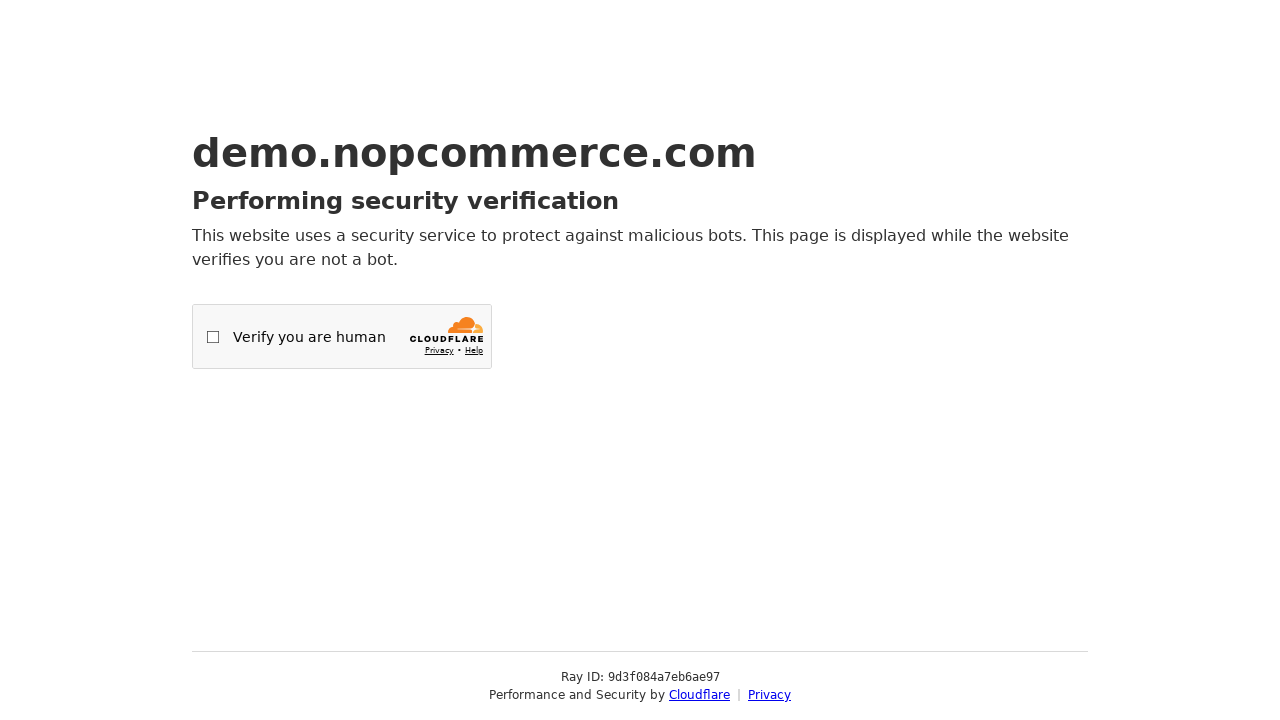